Tests the forgotten password form validation by submitting an empty email field and verifying an error message appears.

Starting URL: http://testgrade.sfedu.ru/remind

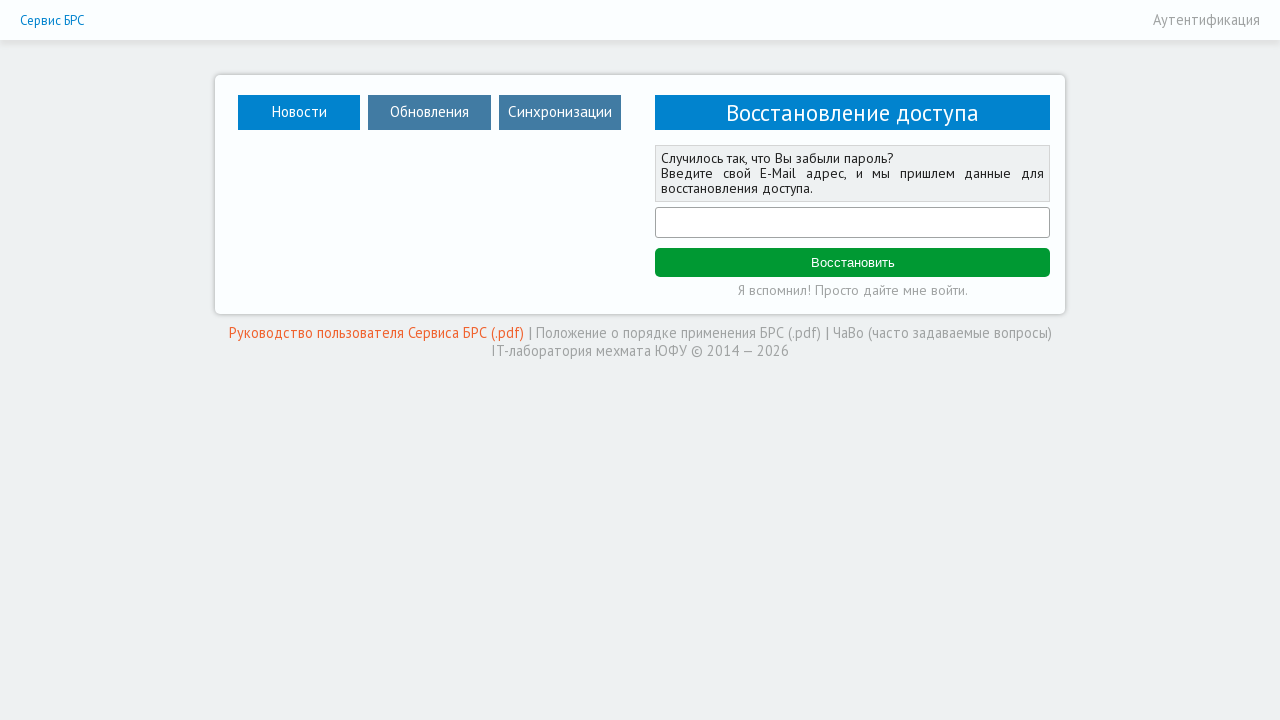

Email field became visible on forgotten password page
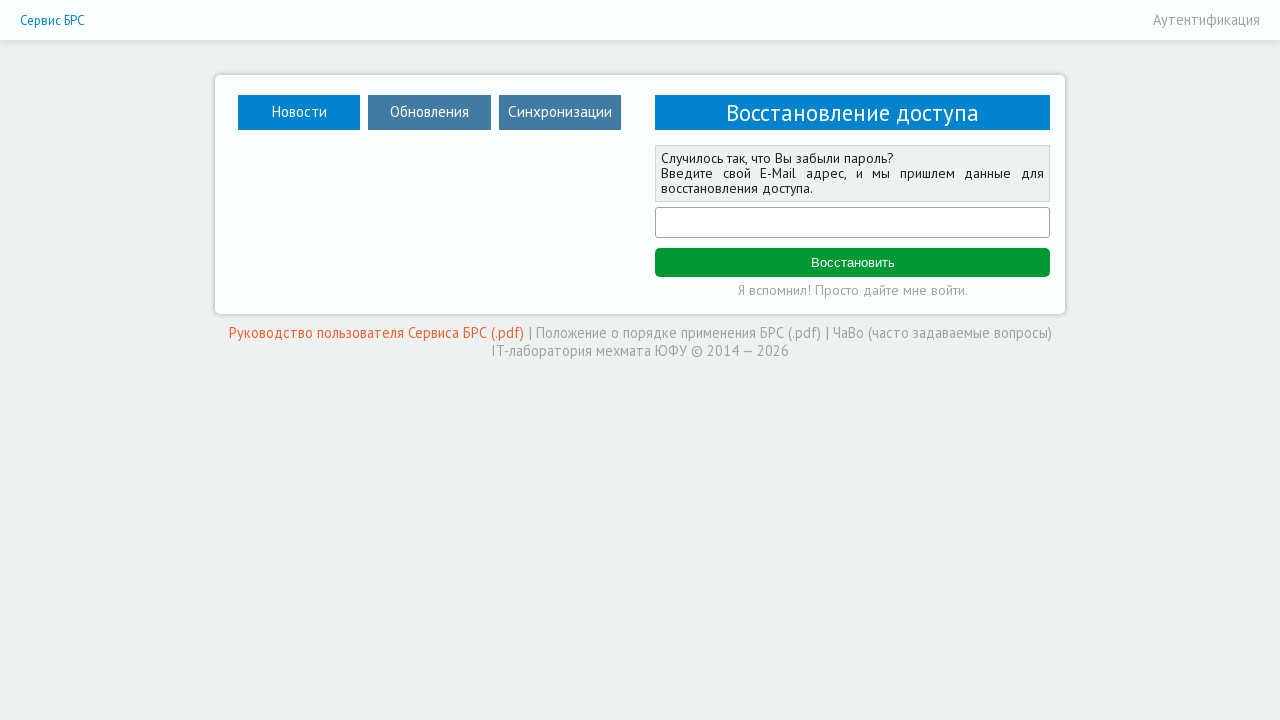

Clicked submit button with empty email field at (852, 263) on #remind
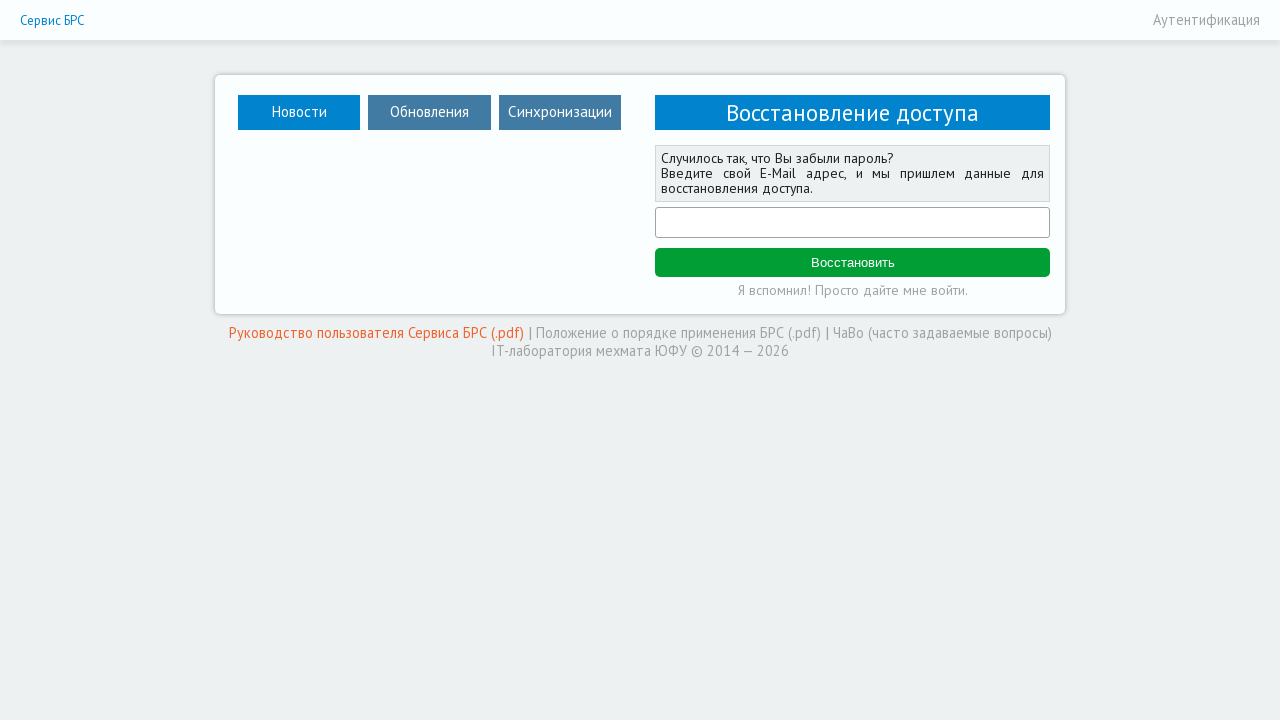

Error message appeared validating empty email field
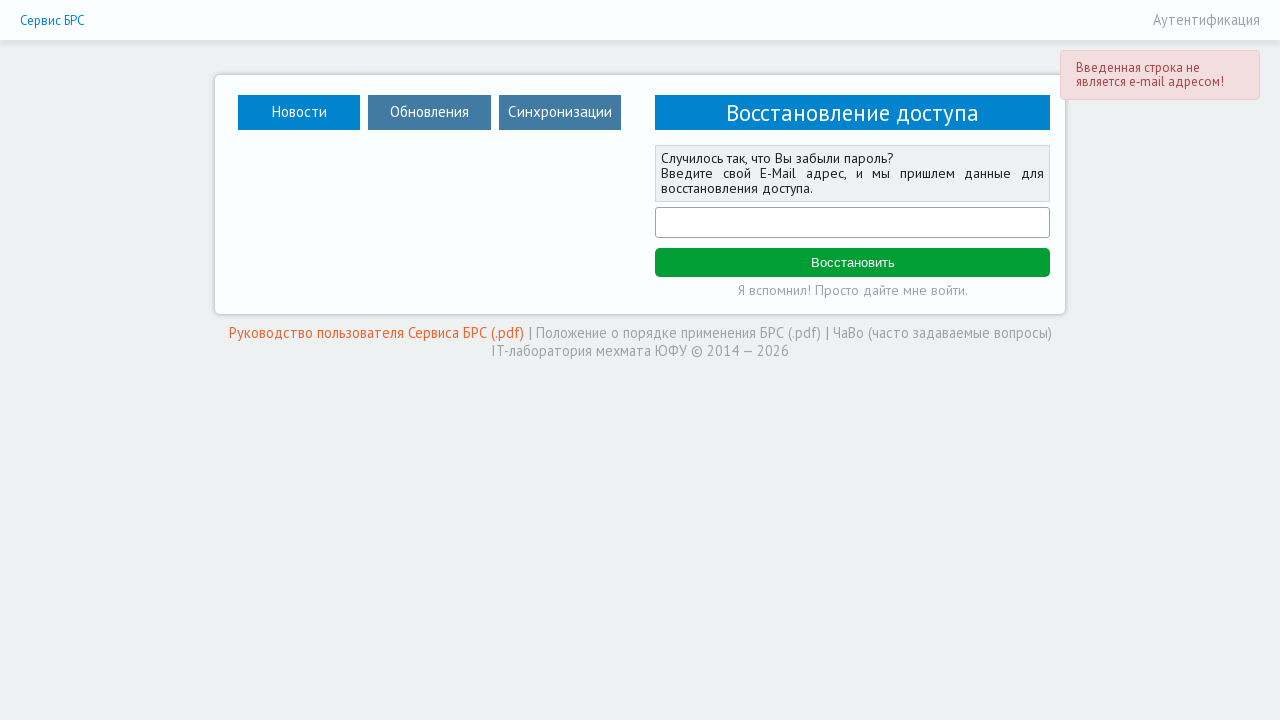

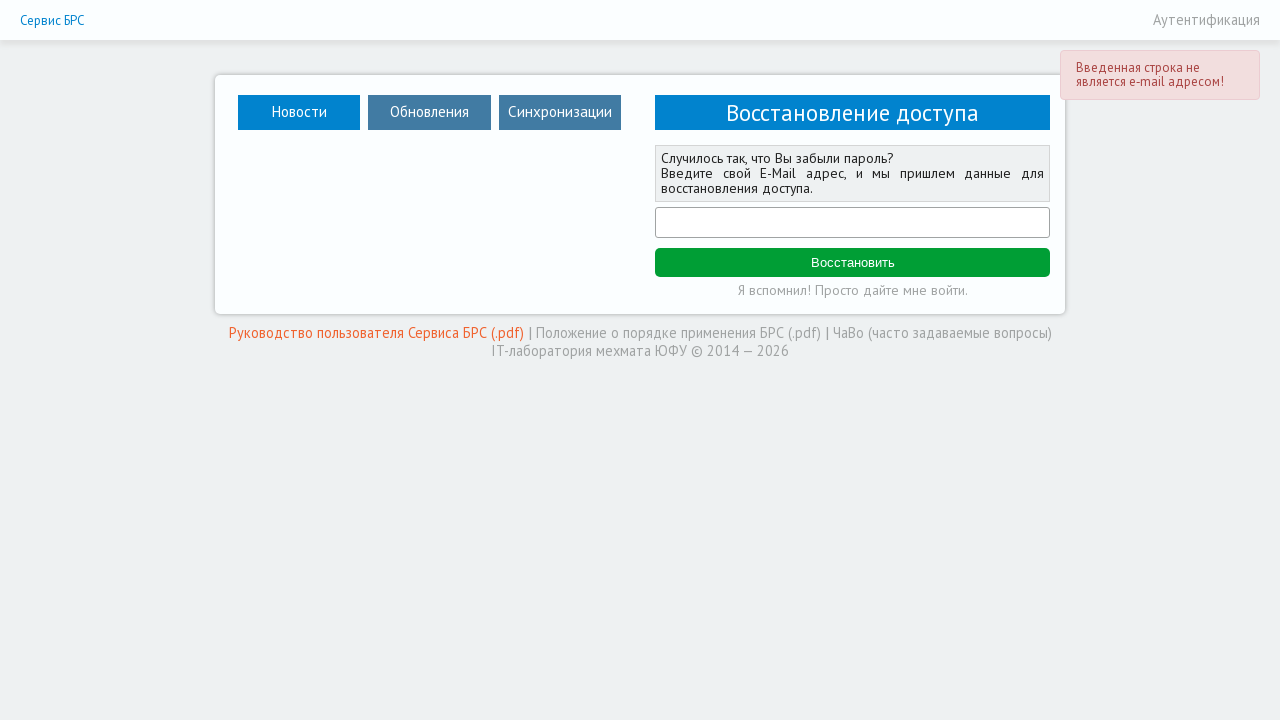